Tests confirmation popup handling by clicking a confirm button and dismissing the confirmation dialog

Starting URL: https://demoqa.com/alerts

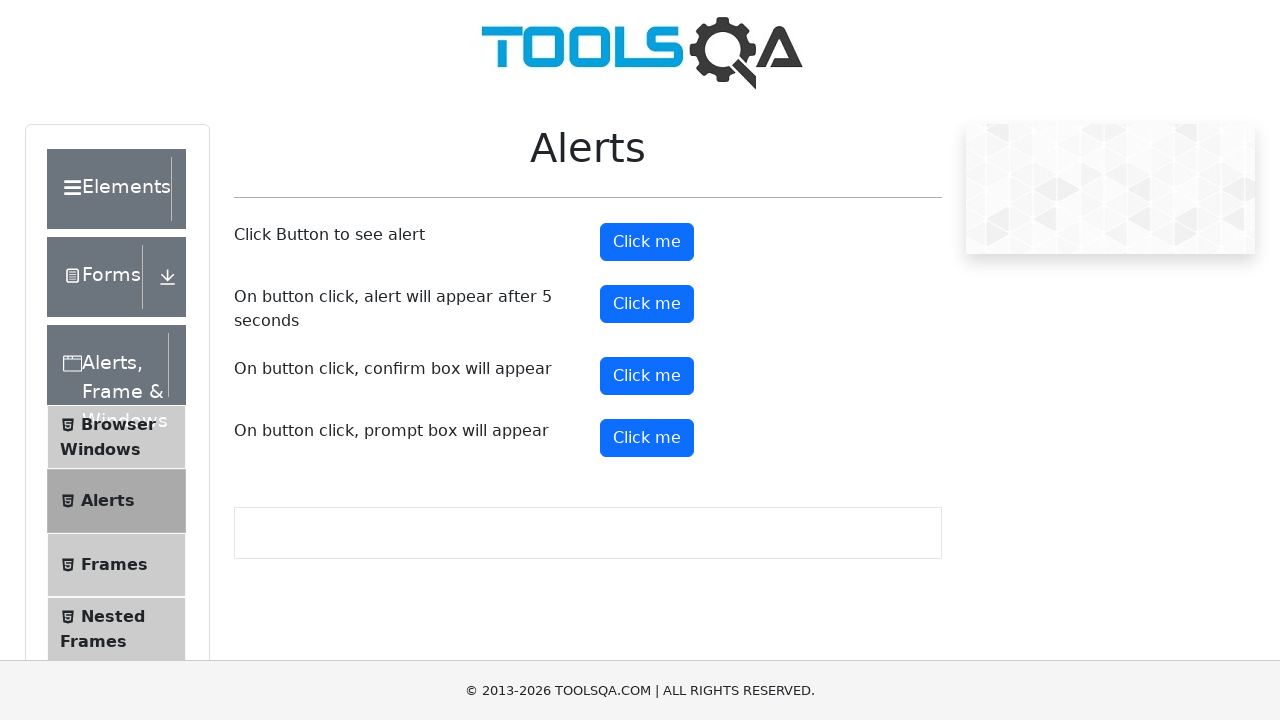

Set up dialog handler to dismiss confirmation dialogs
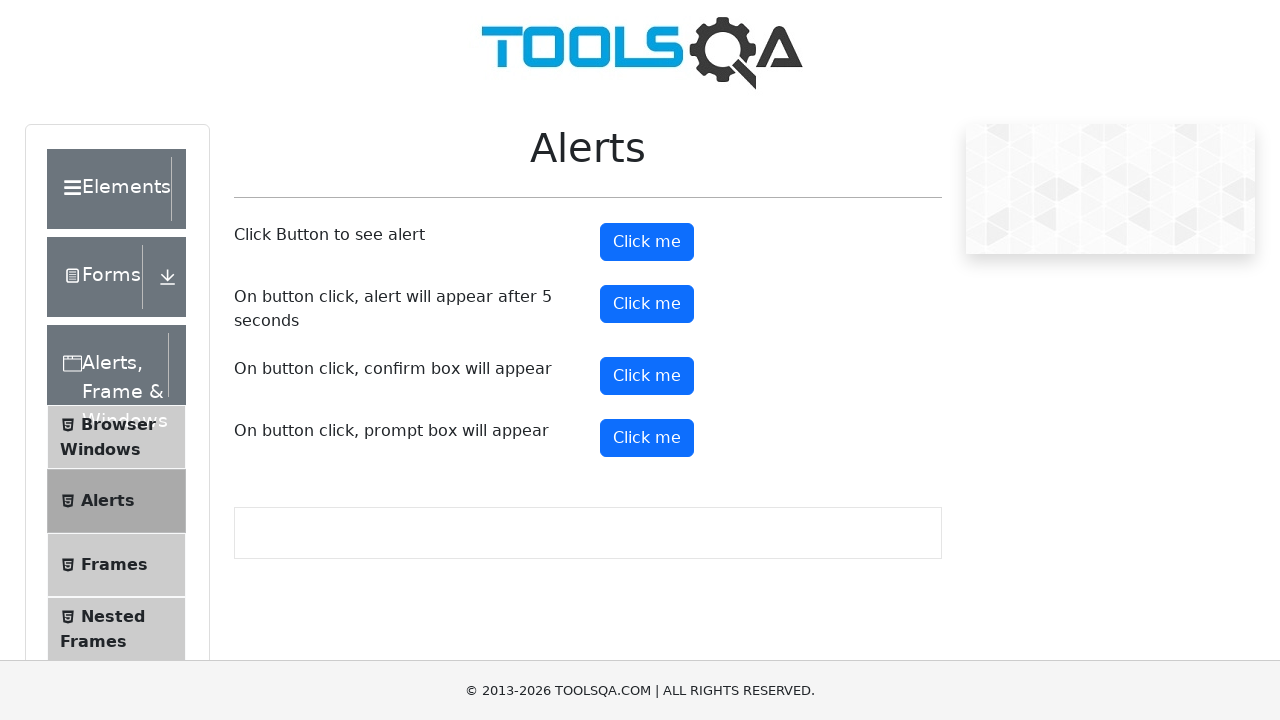

Clicked confirm button to trigger confirmation popup at (647, 376) on #confirmButton
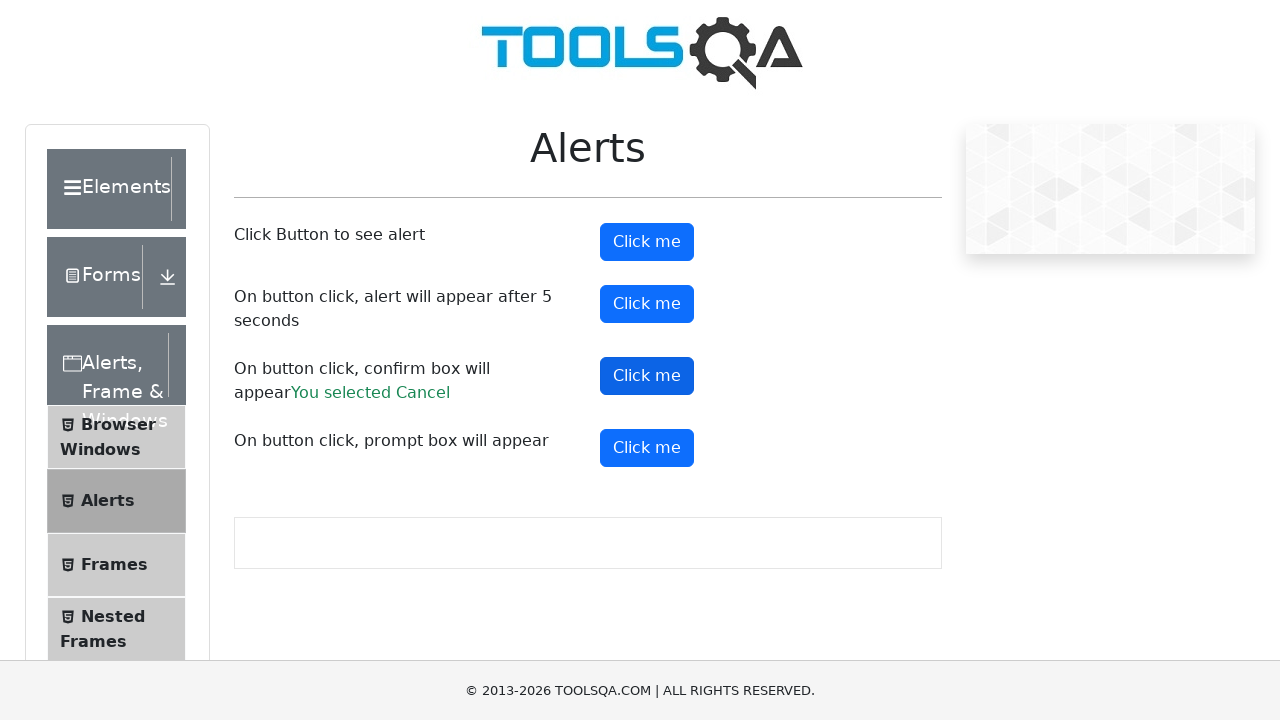

Waited for UI updates after dismissing confirmation dialog
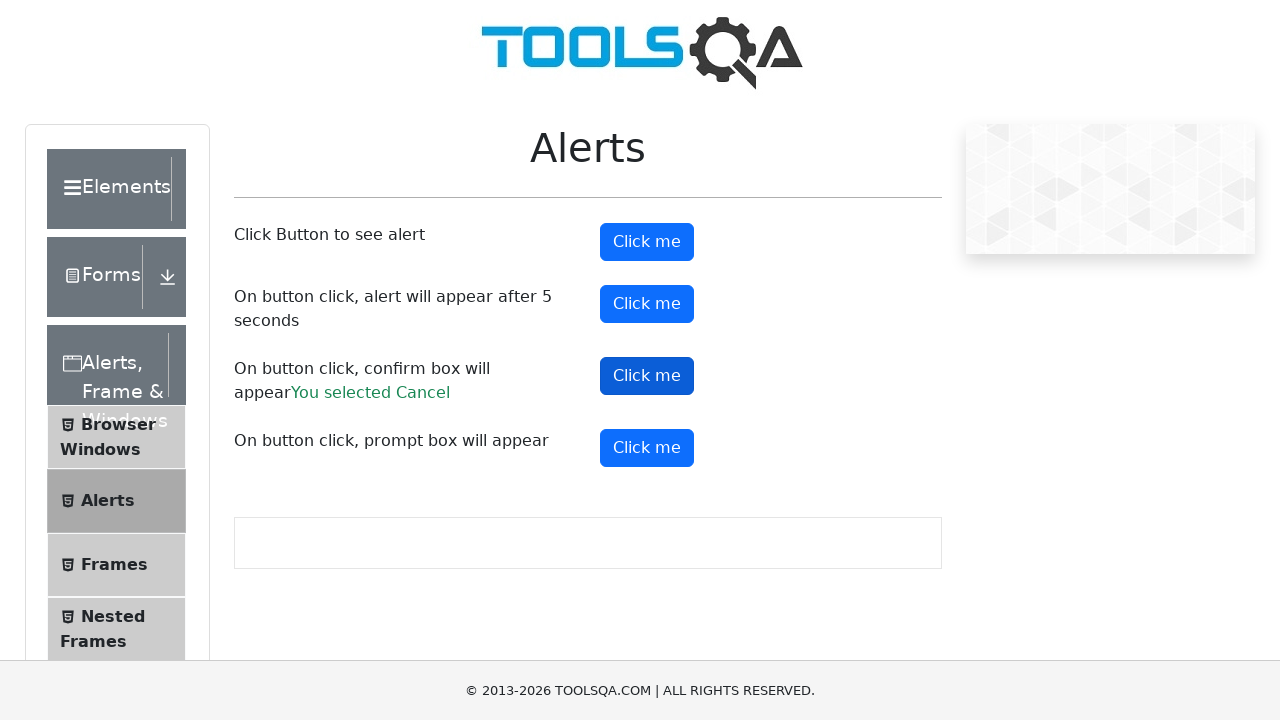

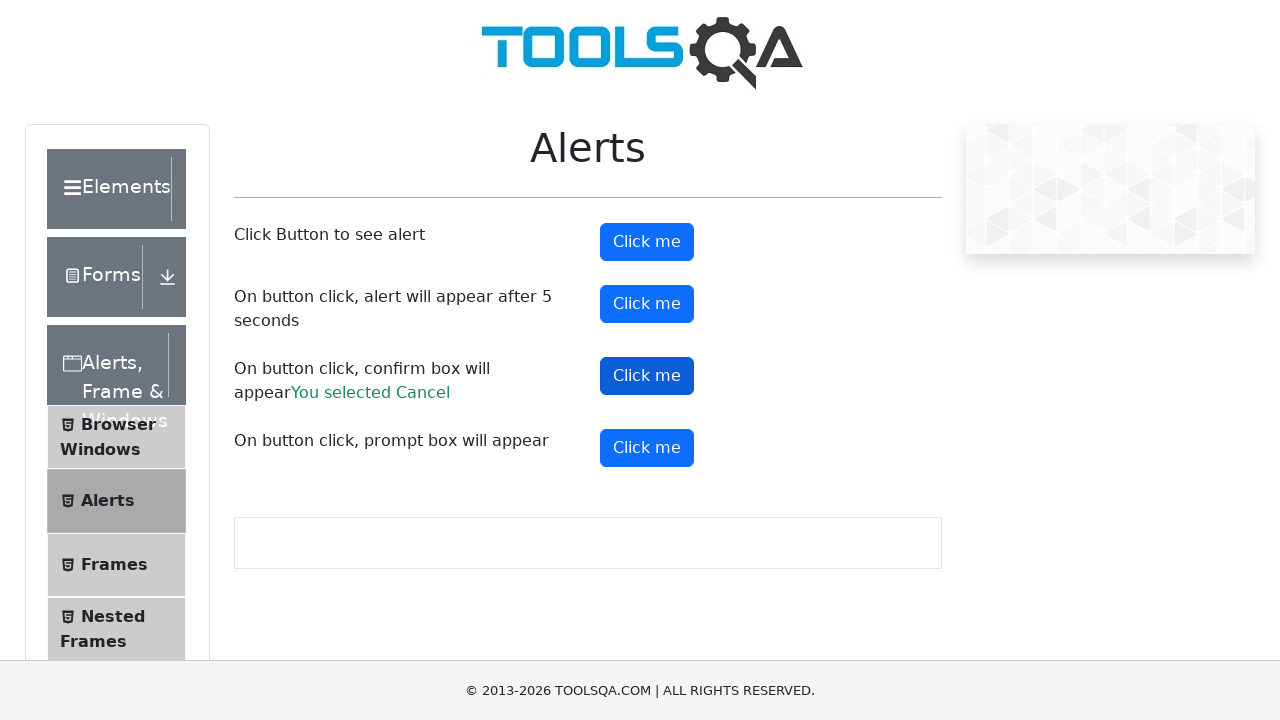